Navigates to Bootswatch website and clicks on a navigation link

Starting URL: https://bootswatch.com/

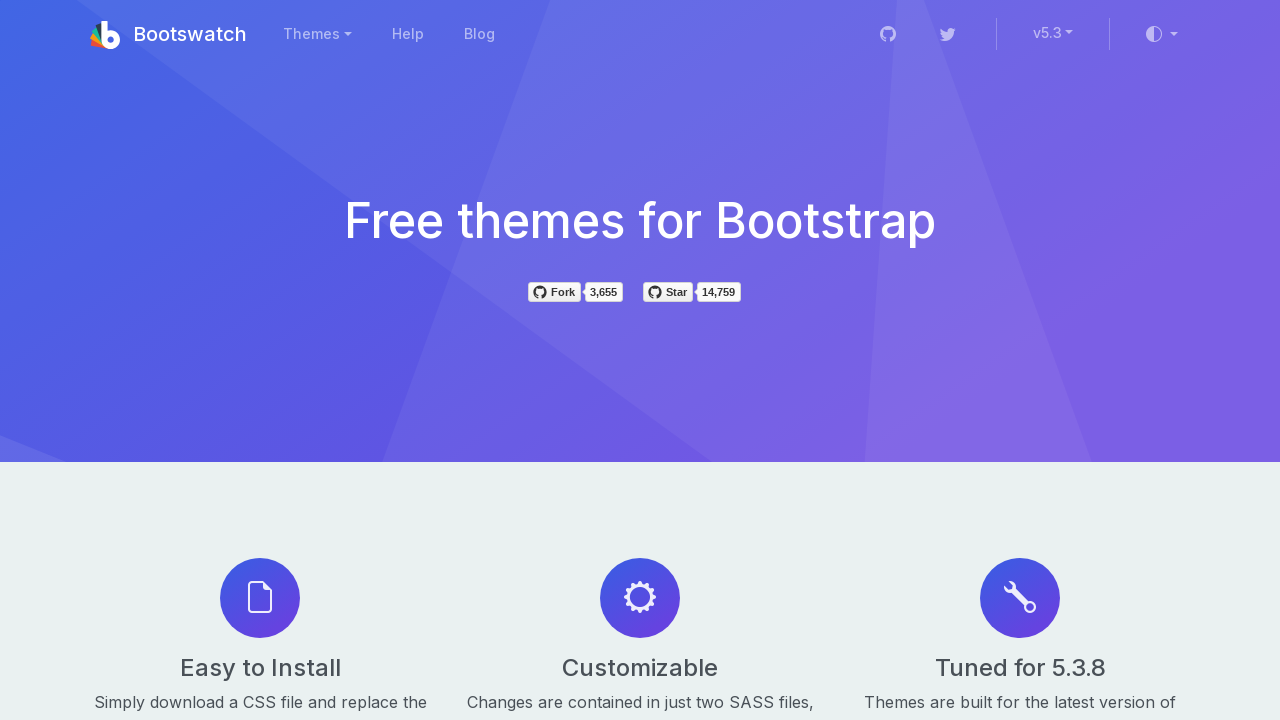

Navigated to Bootswatch website
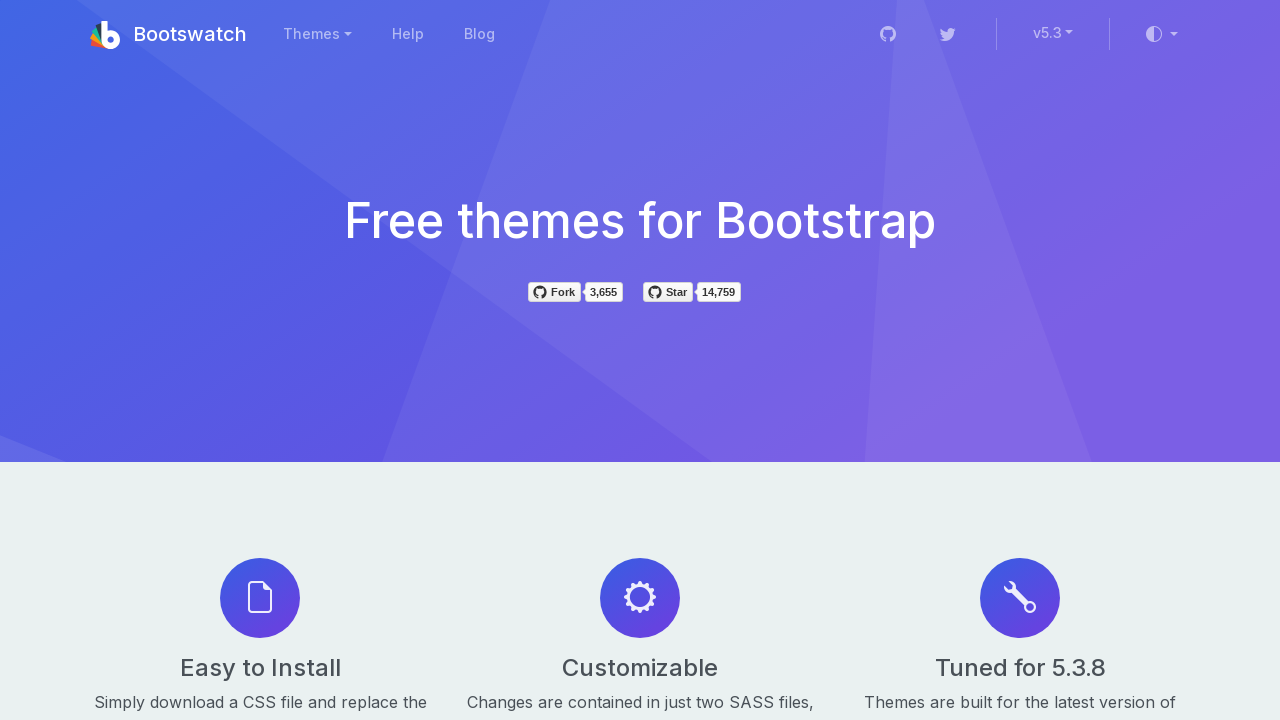

Clicked on navigation link at (408, 34) on xpath=//a[@class='nav-link']
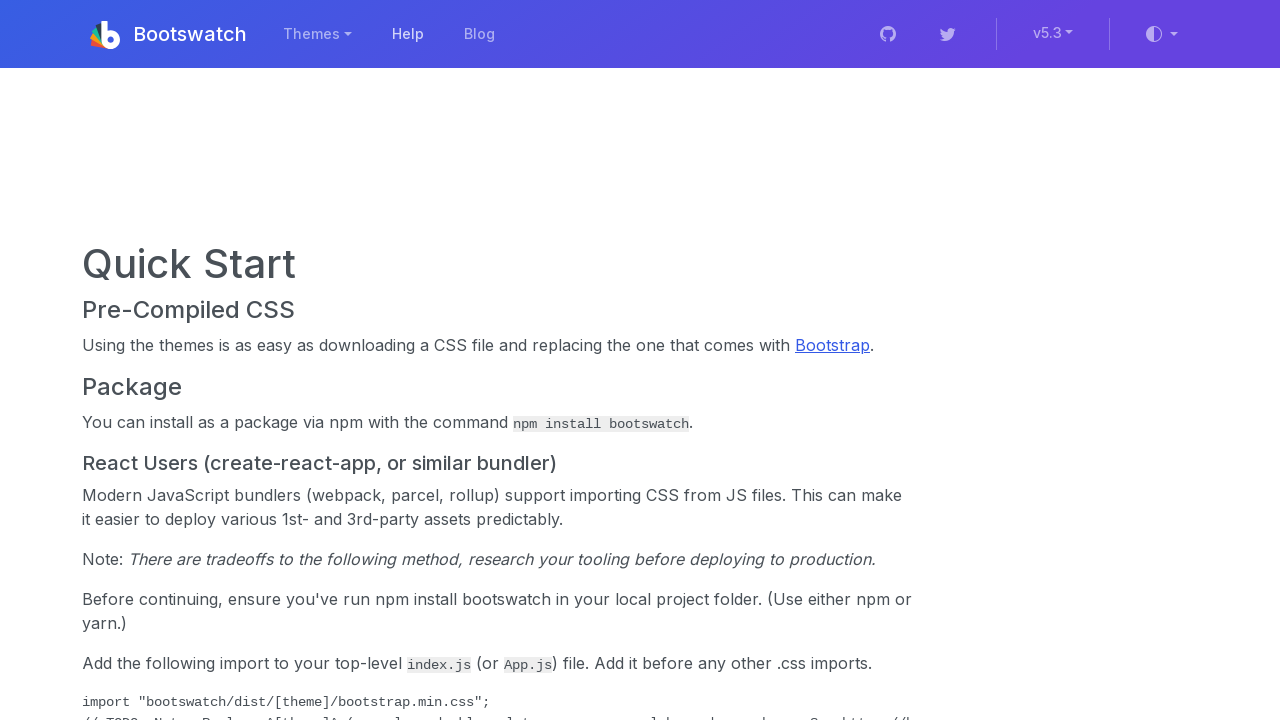

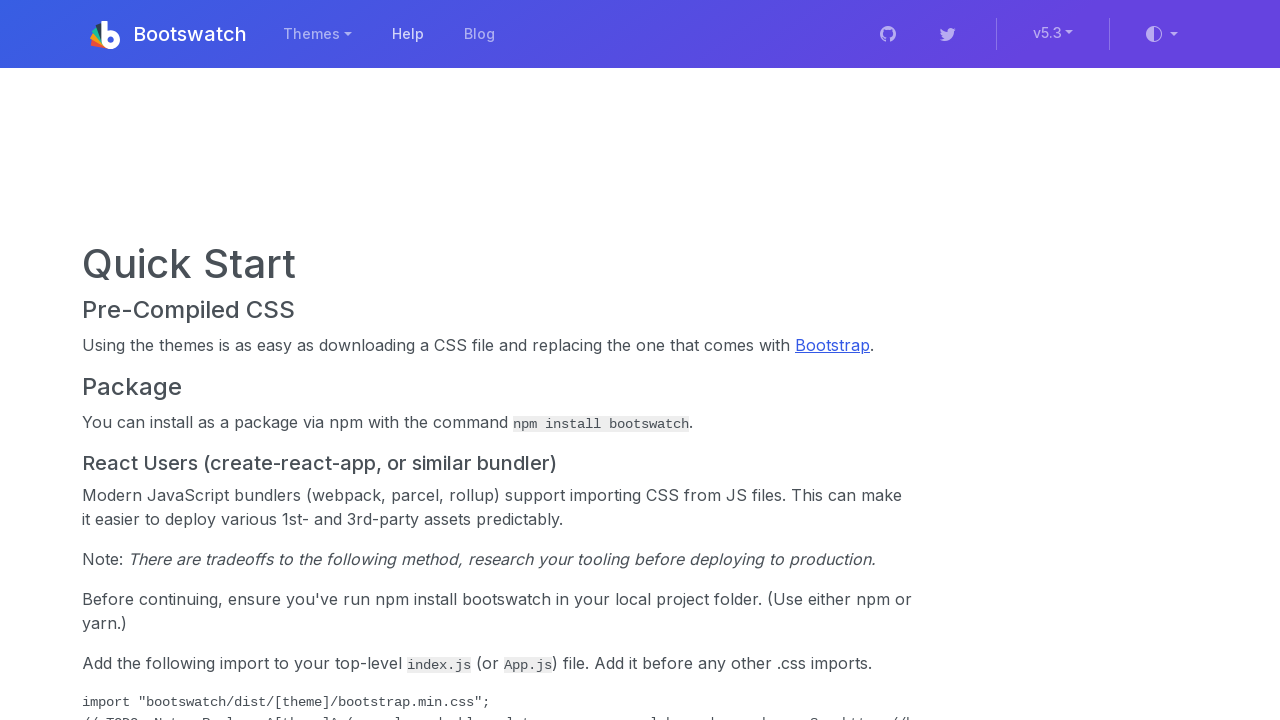